Tests search functionality by searching for "kot" and verifying results contain the search term

Starting URL: http://www.99-bottles-of-beer.net/

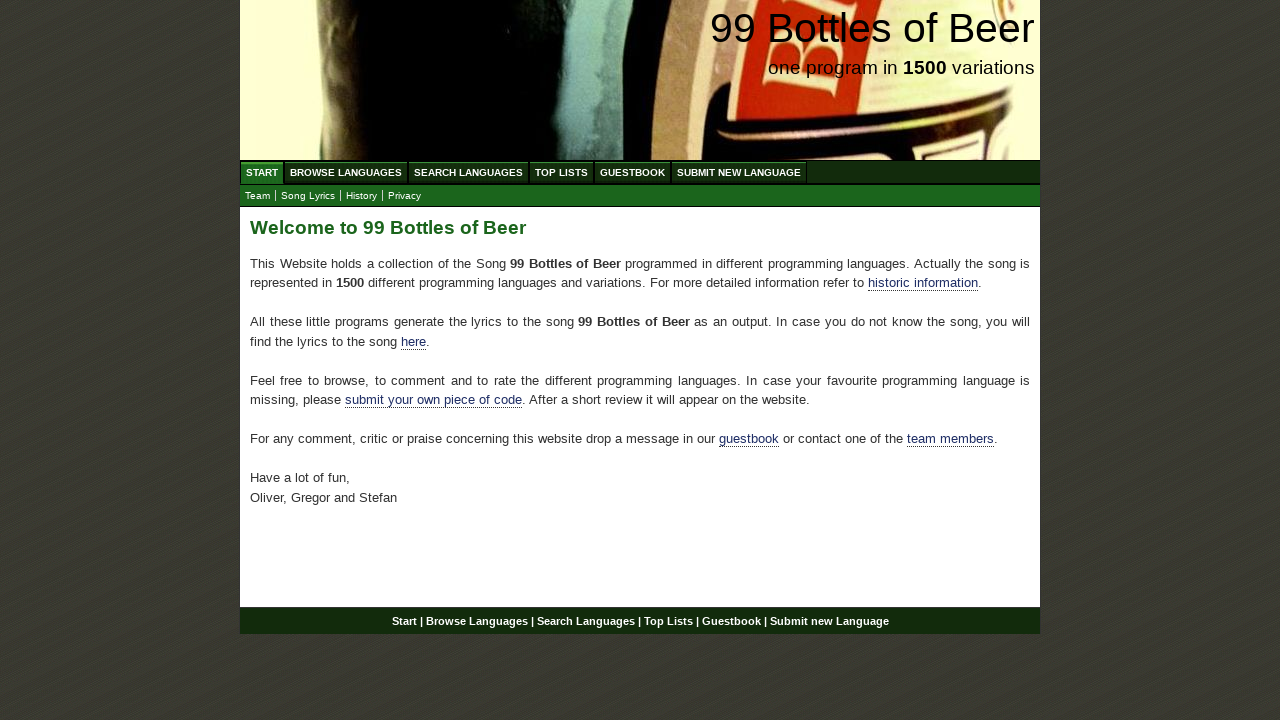

Clicked 'Search Languages' link at (468, 172) on xpath=//li/a[text()='Search Languages']
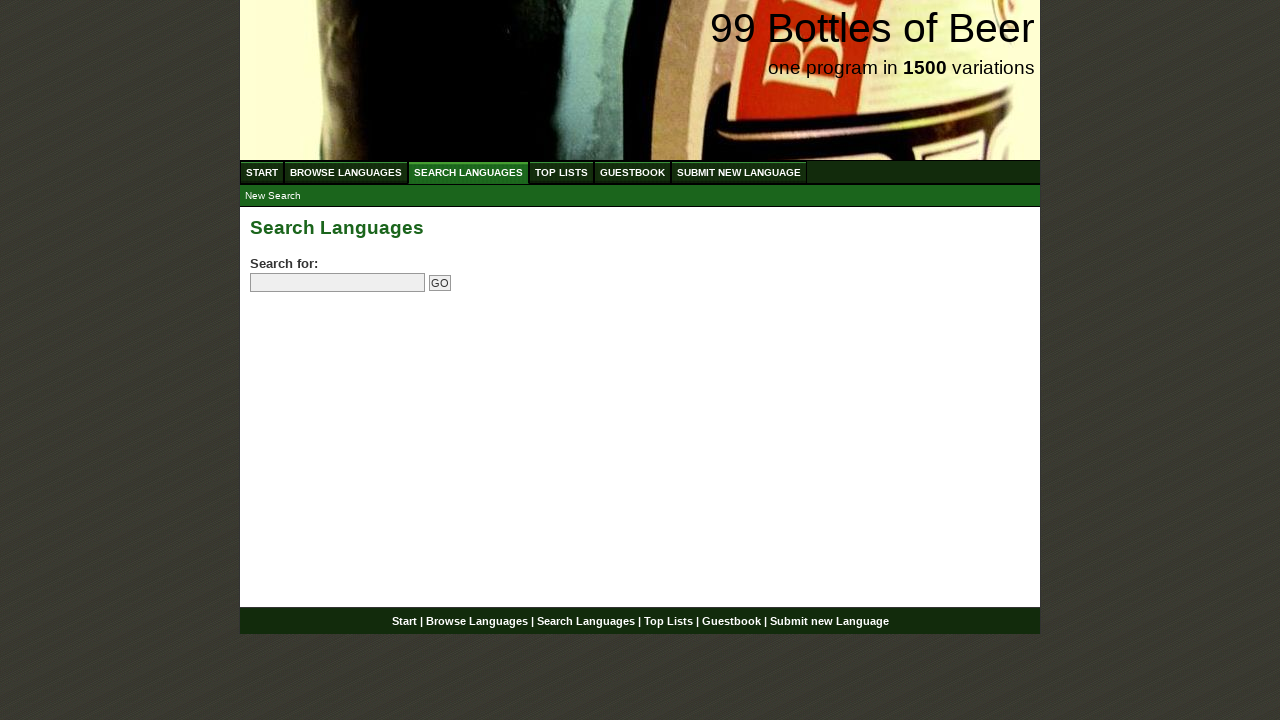

Filled search field with 'kot' on input[name='search']
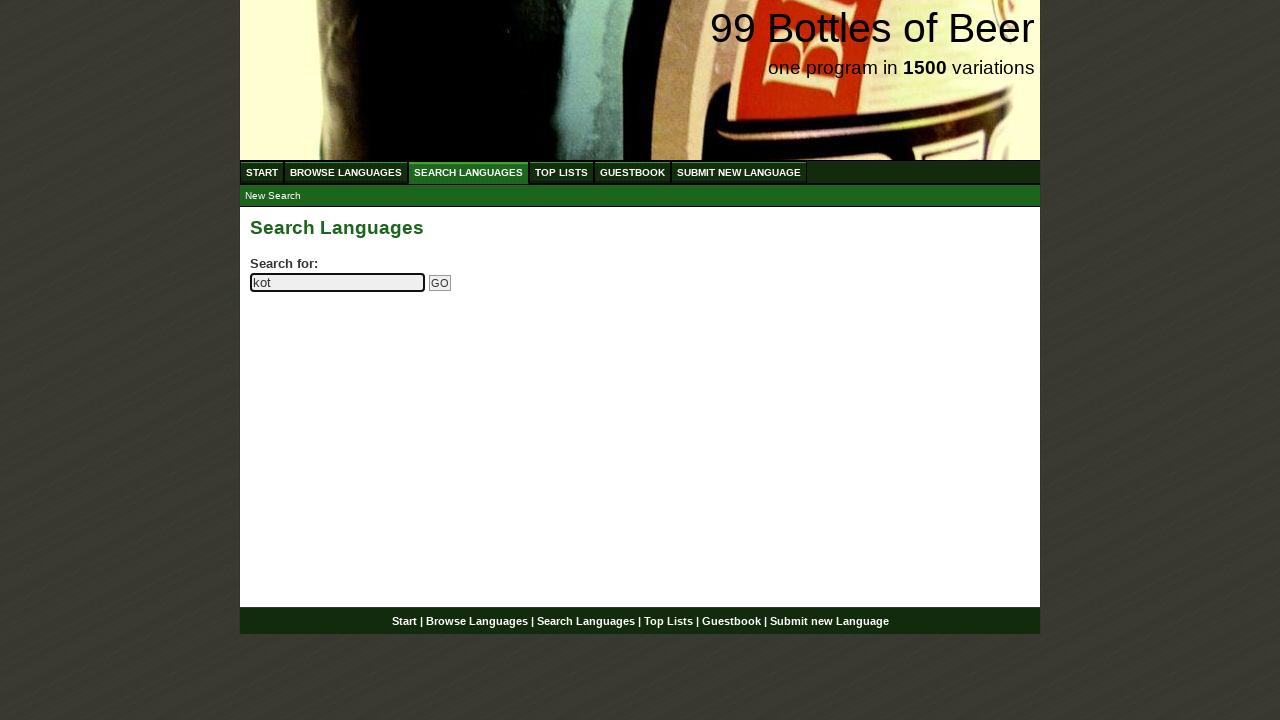

Clicked submit button to search for 'kot' at (440, 283) on input[name='submitsearch']
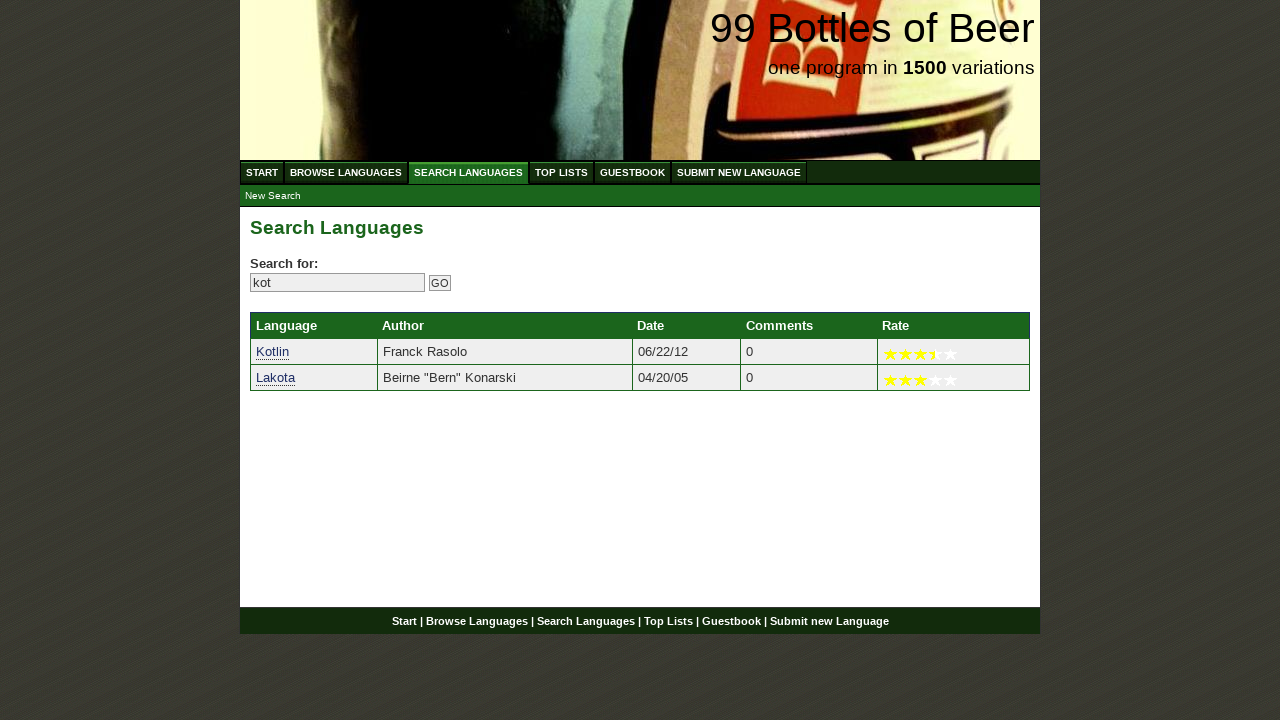

Search results loaded with language links
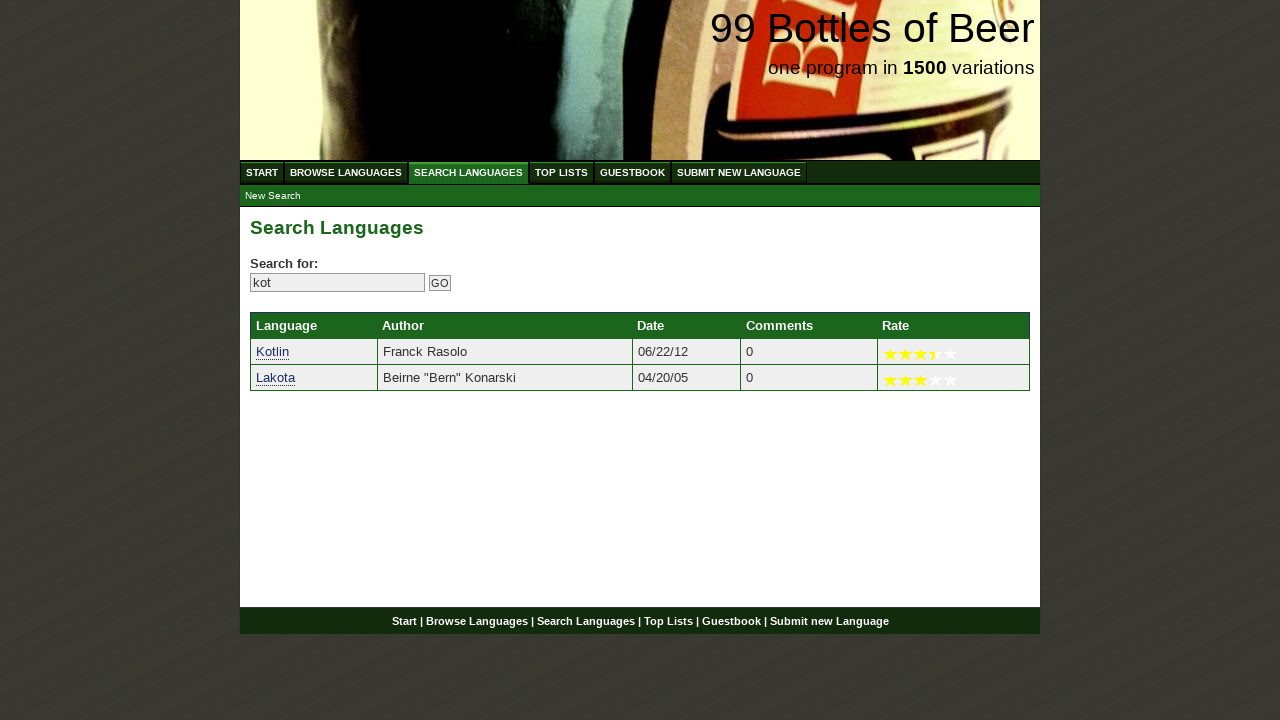

Retrieved 2 search results
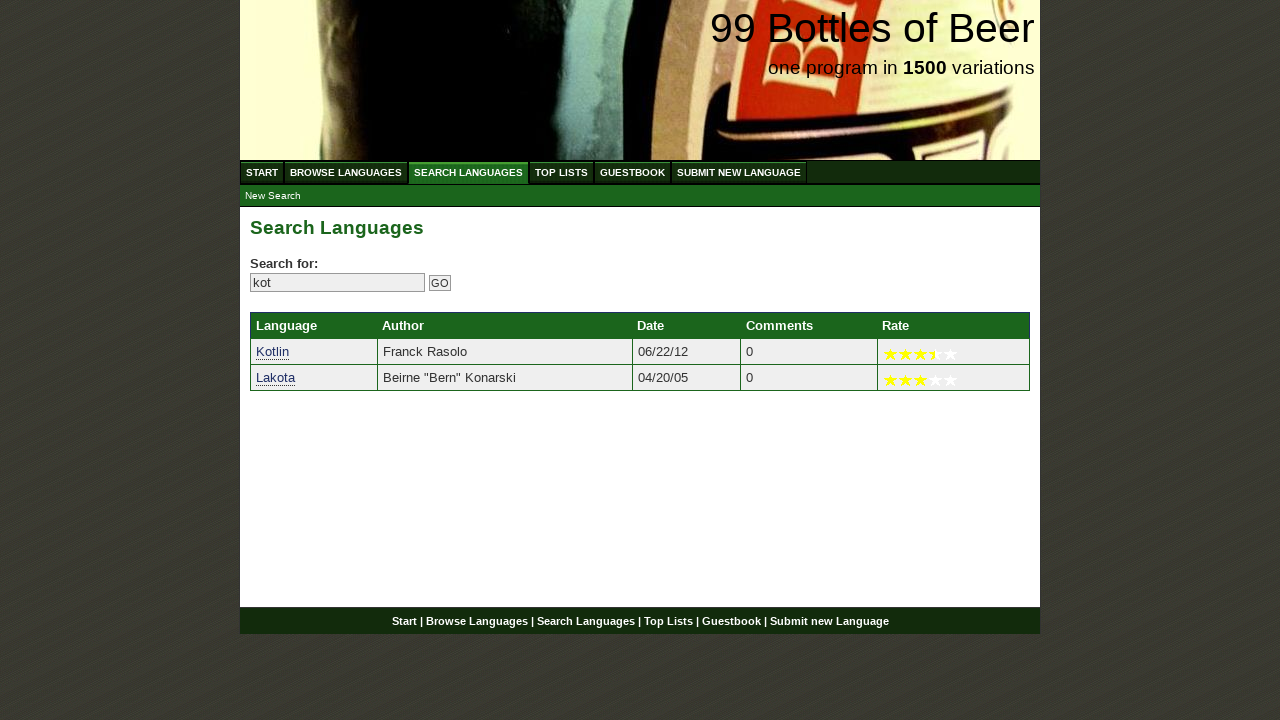

Verified search result 'Kotlin' contains 'kot'
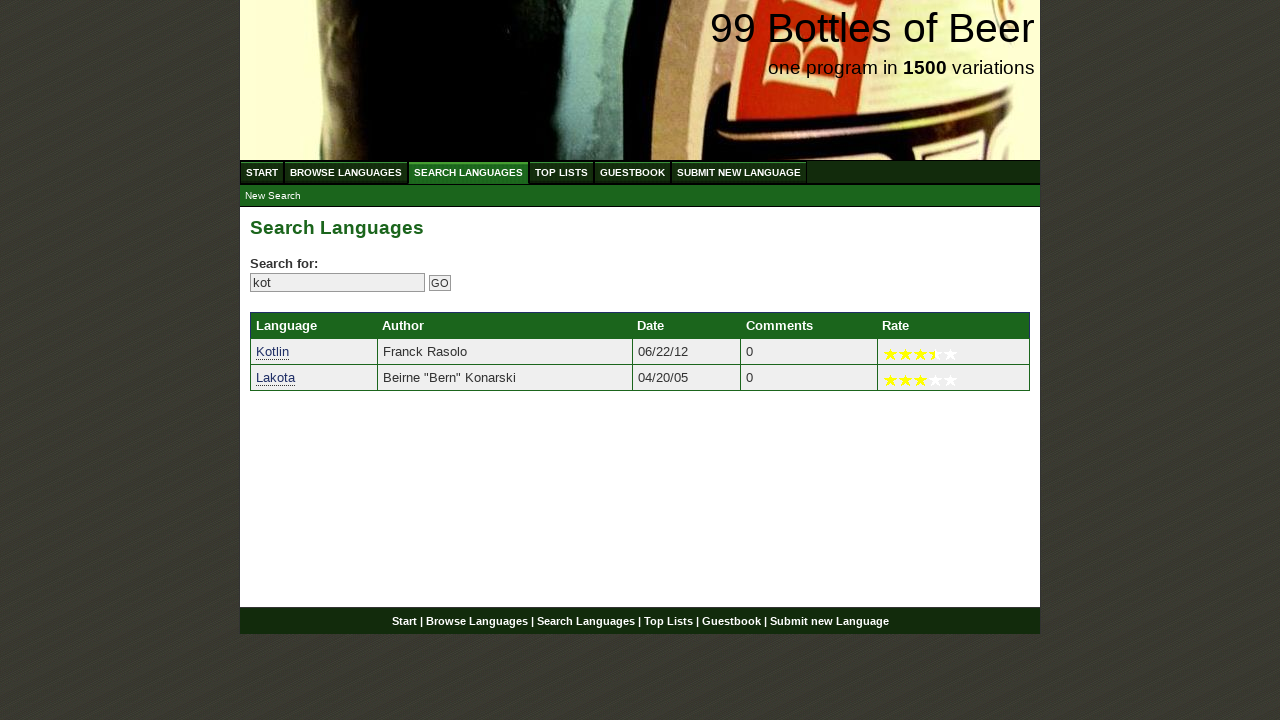

Verified search result 'Lakota' contains 'kot'
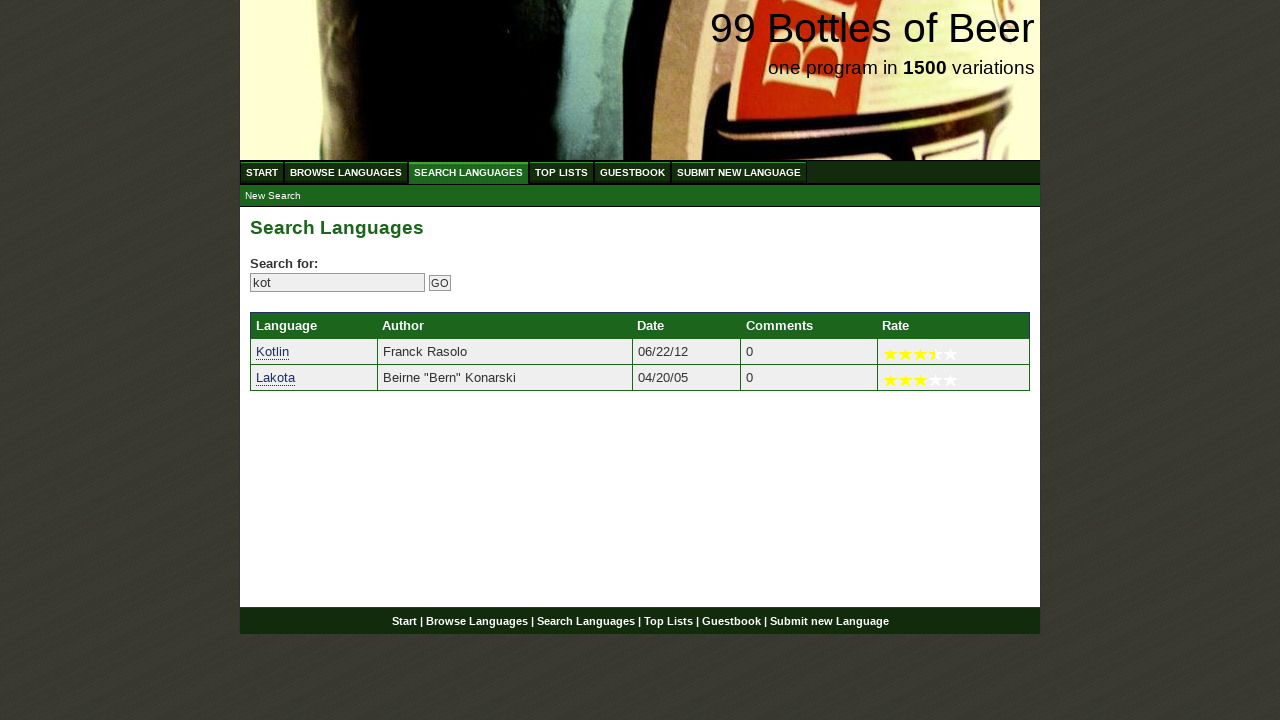

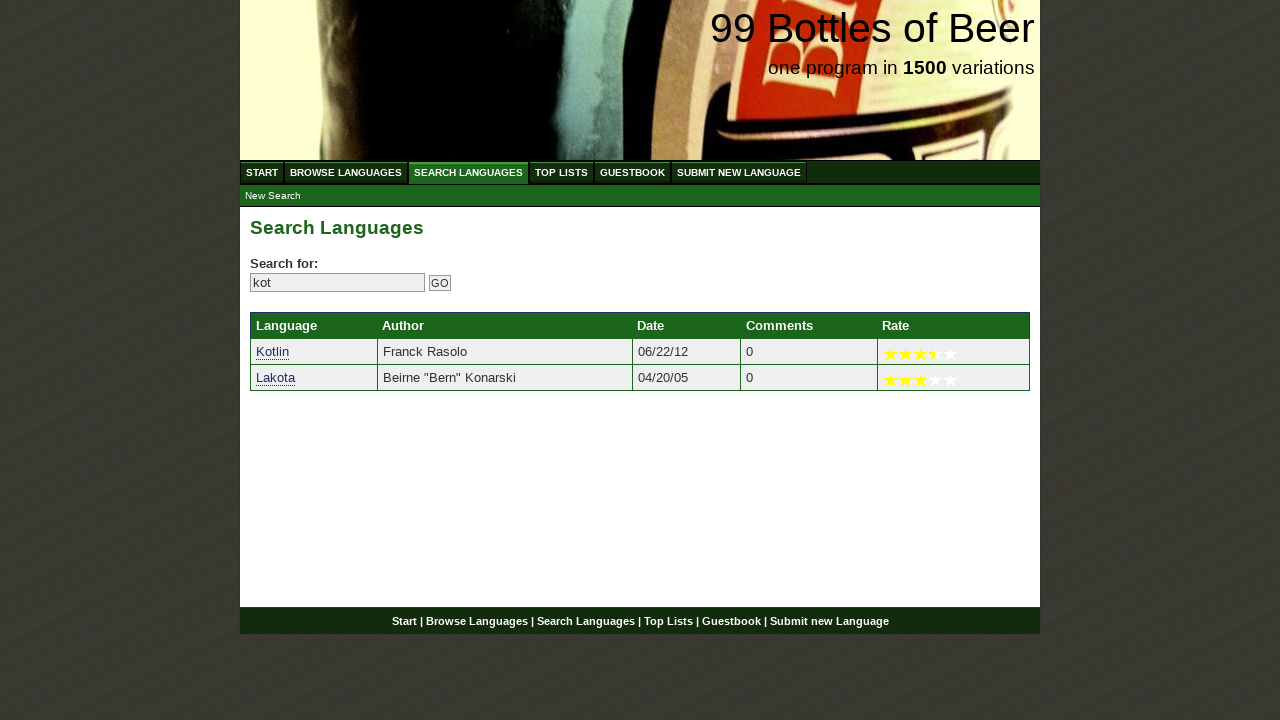